Tests browser window/tab handling by clicking a button that opens a new window and switching to the newly opened window

Starting URL: https://skpatro.github.io/demo/links/

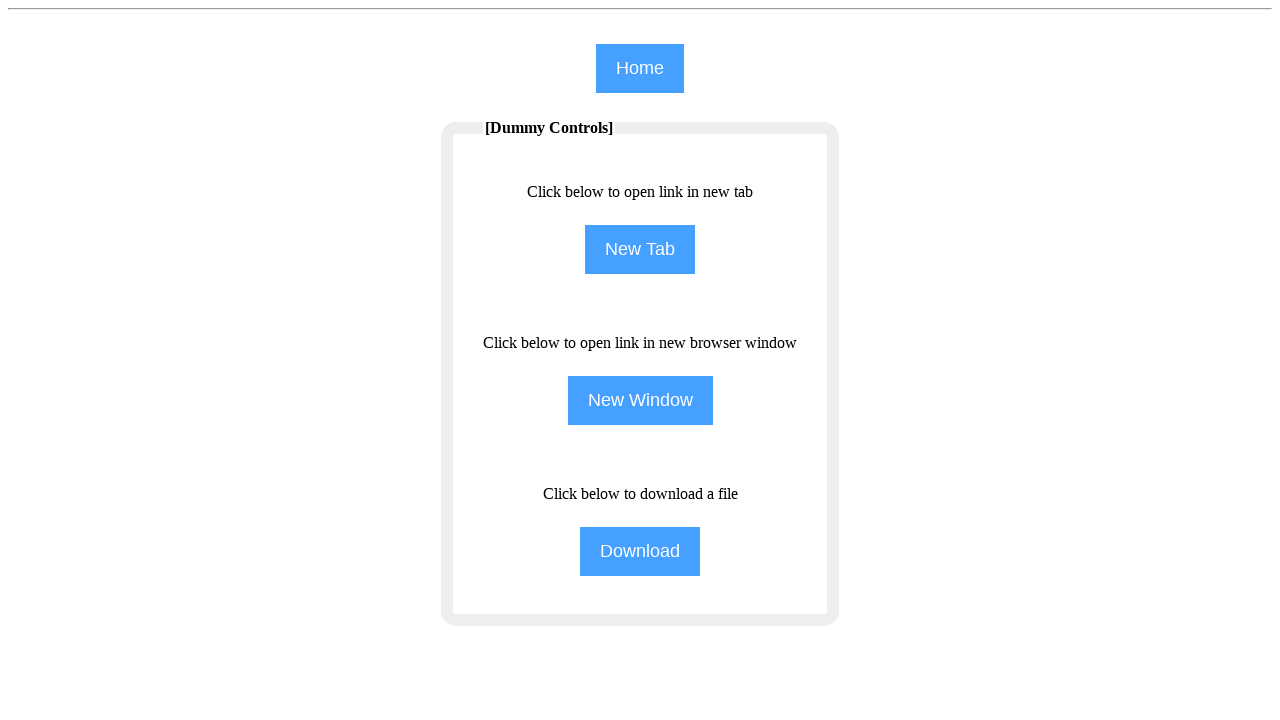

Clicked the 'New Window' button to open a new browser window at (640, 400) on input[name='NewWindow']
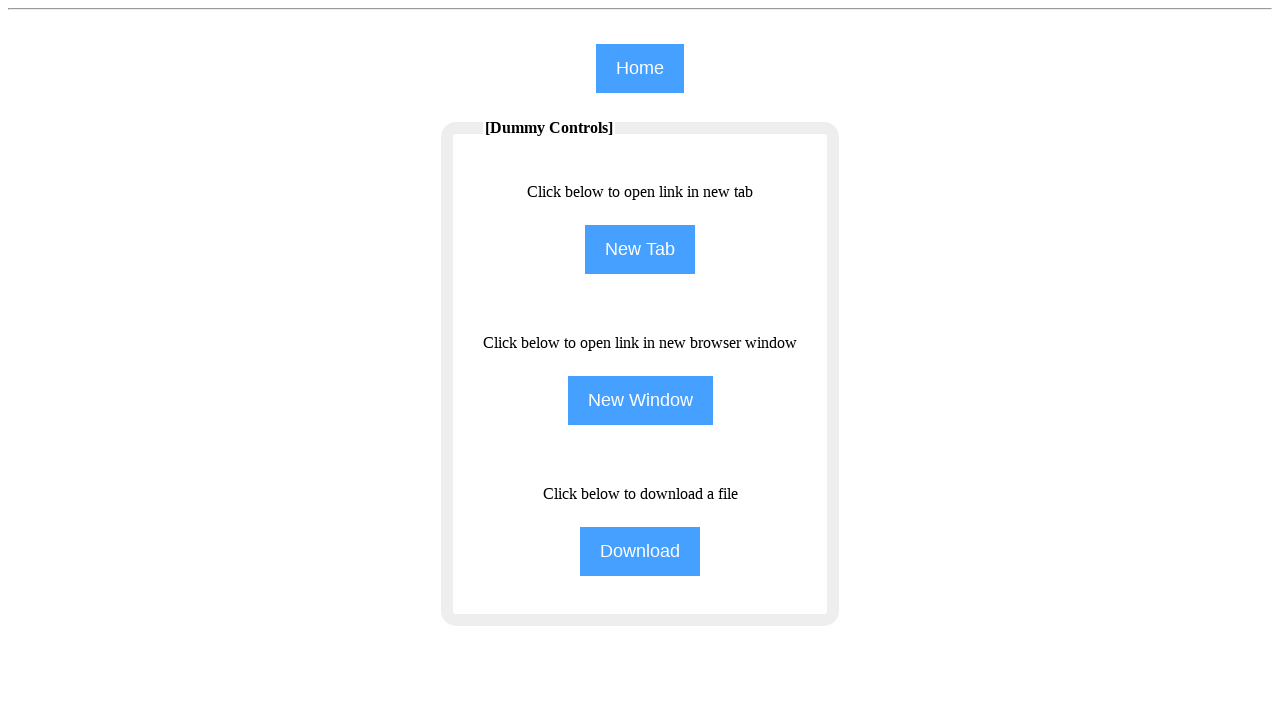

Waited 1000ms for new window to open
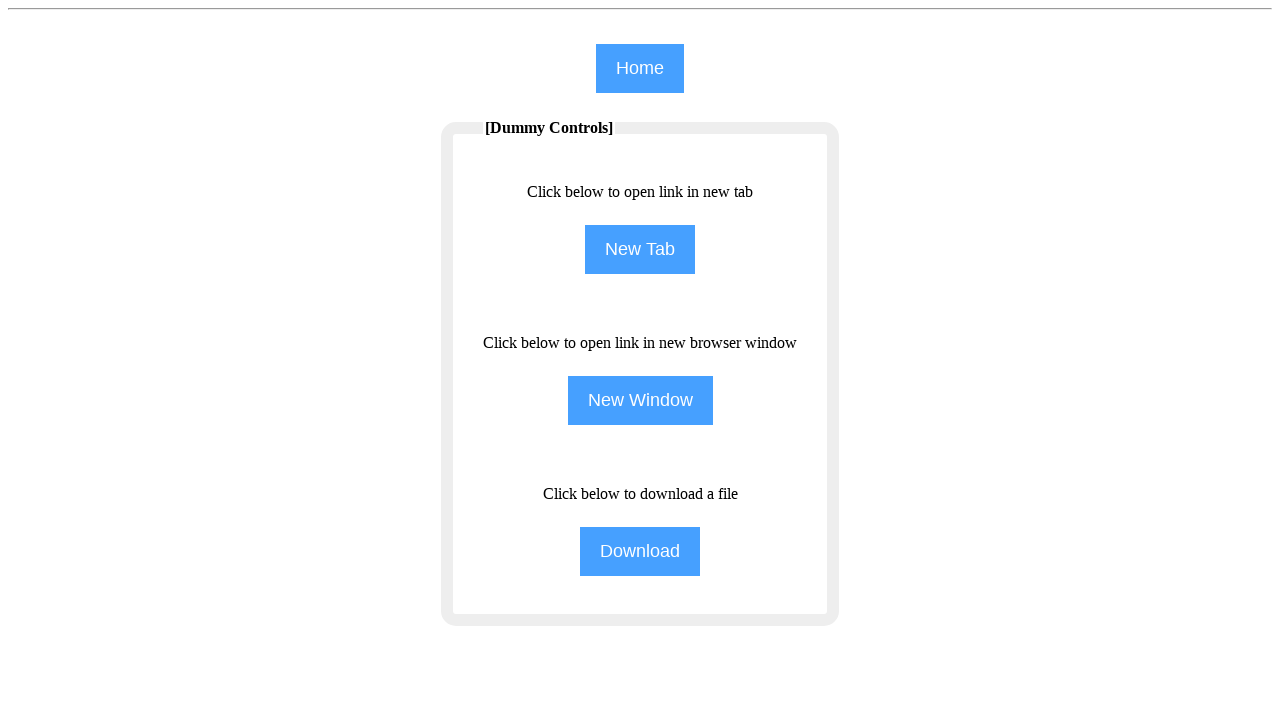

Retrieved all open pages/tabs from context
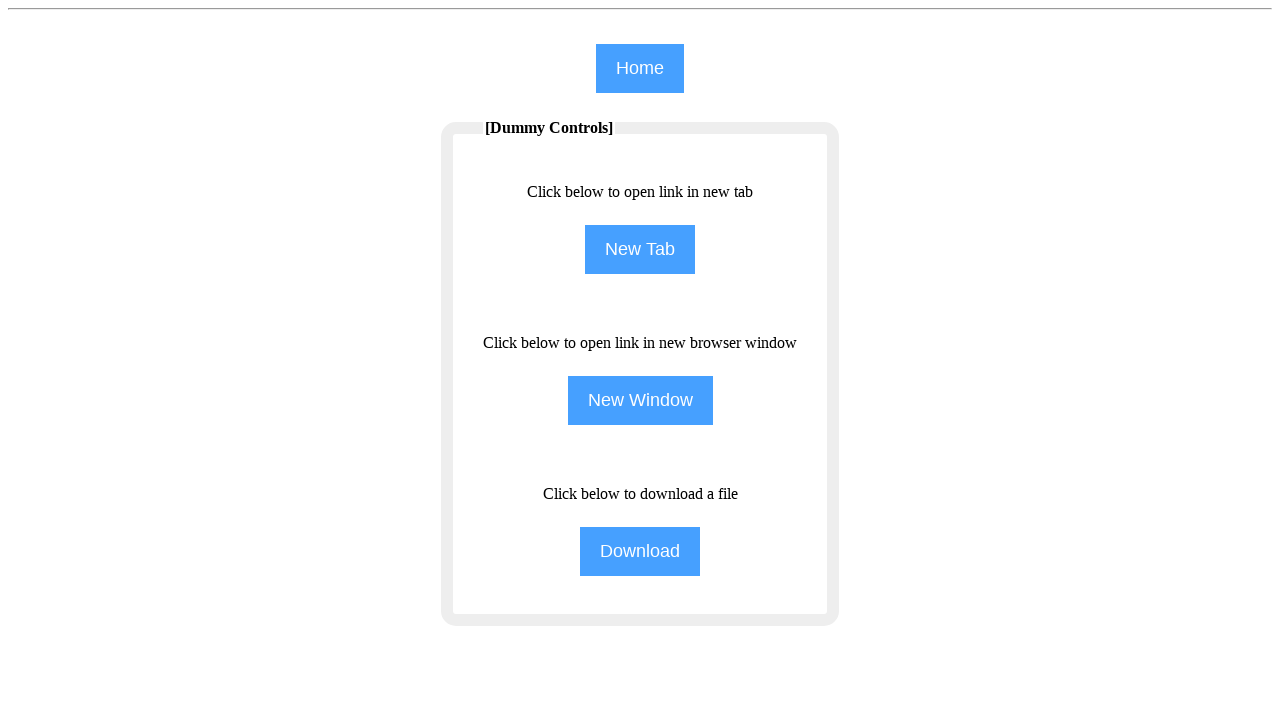

Found newly opened page in pages list
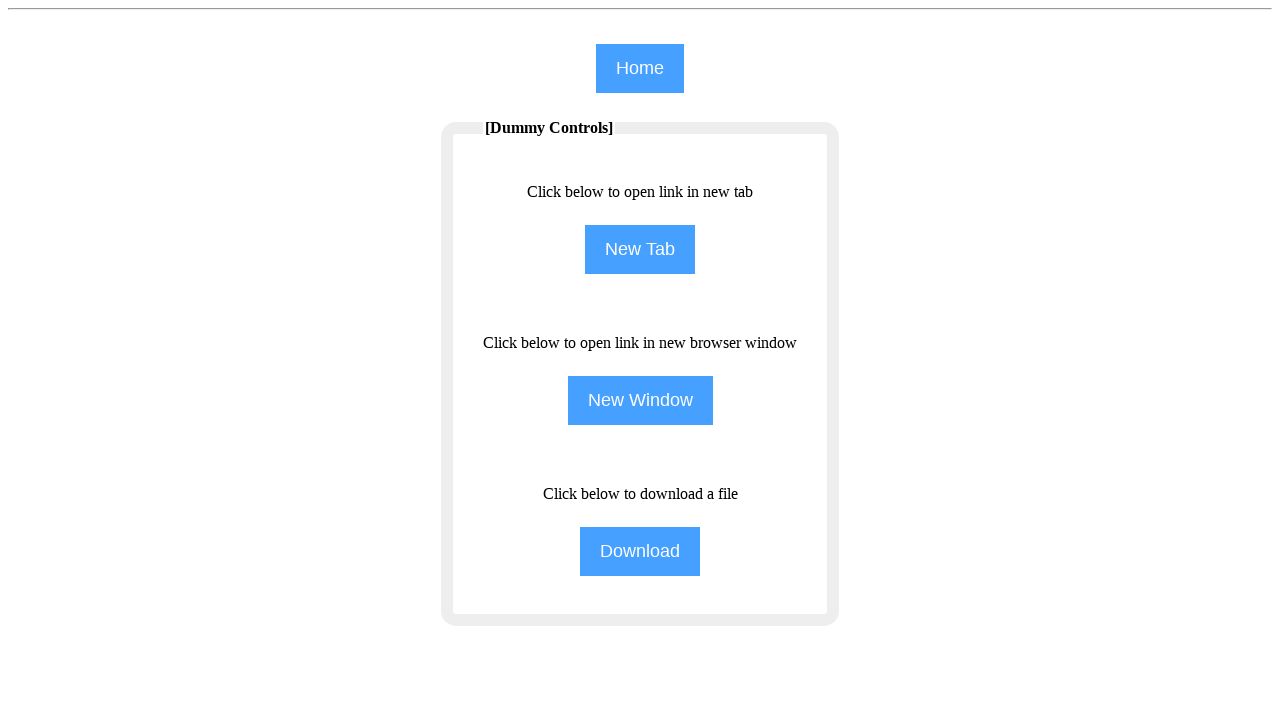

Brought new window to front to switch focus
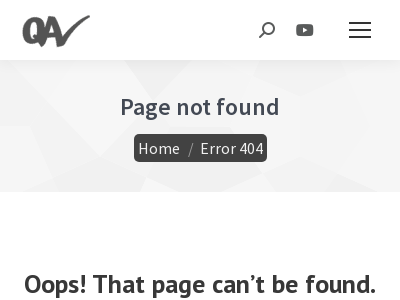

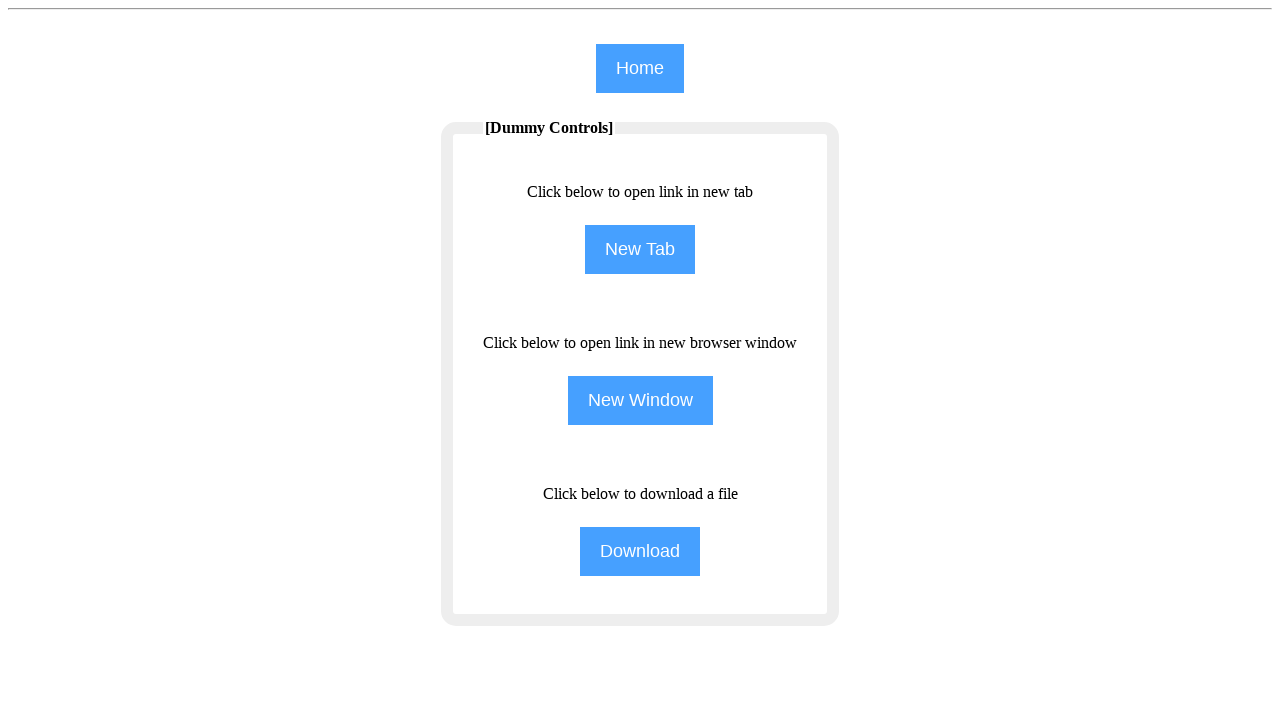